Navigates through a postal code directory website, drilling down from country level through provinces, localities, and streets by clicking on the first item at each level.

Starting URL: https://codigo-postal.co/

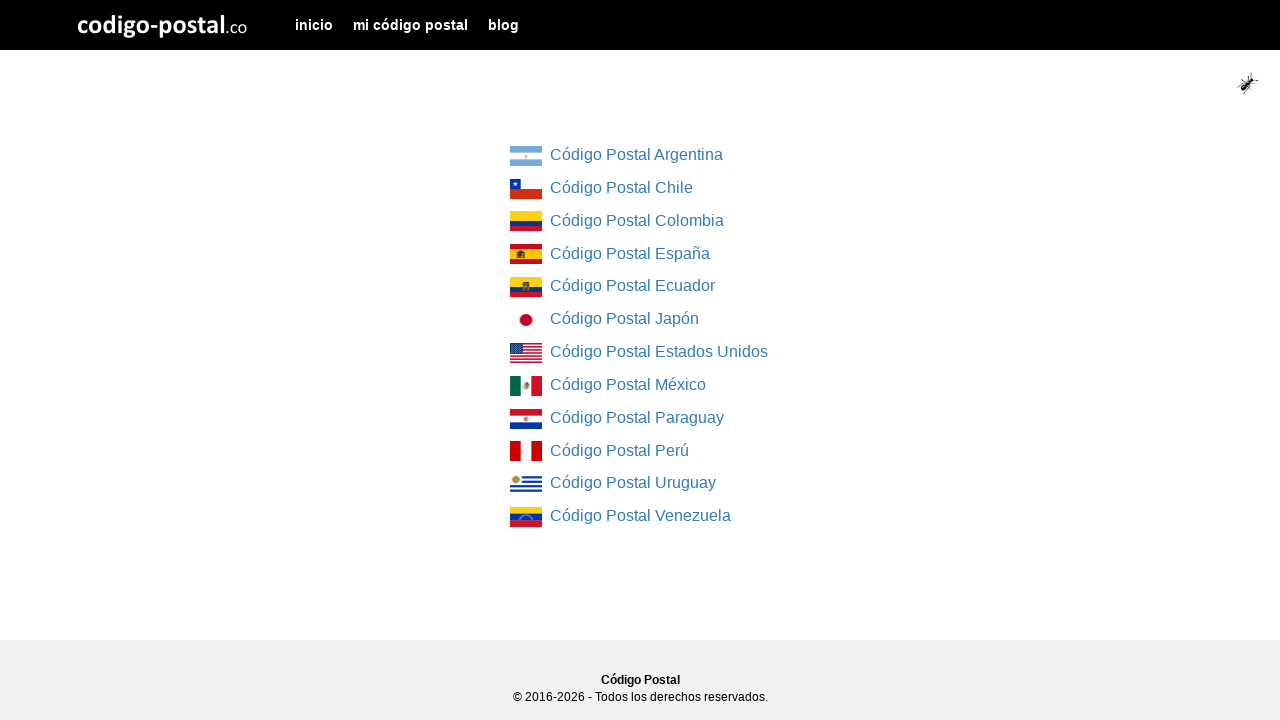

Waited for country list to load
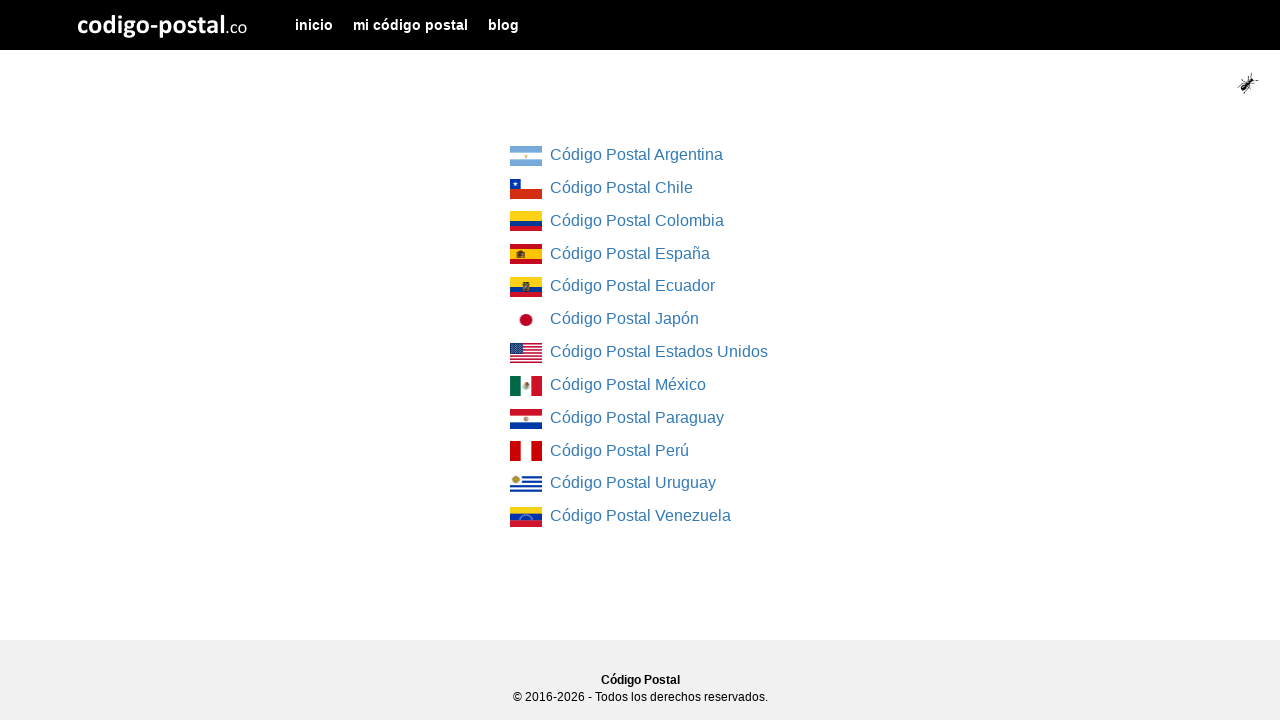

Clicked on the first country link at (526, 156) on div.col-md-4.col-md-offset-4 ul li:first-child a
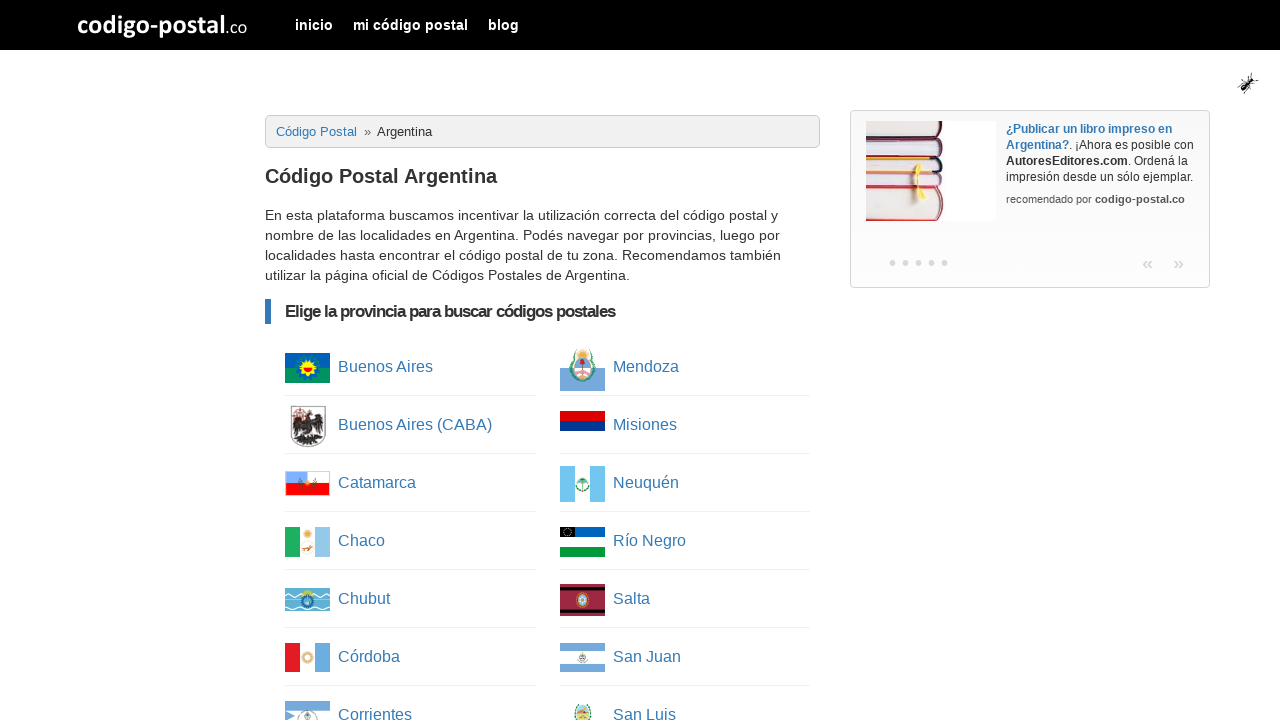

Waited for province list to load
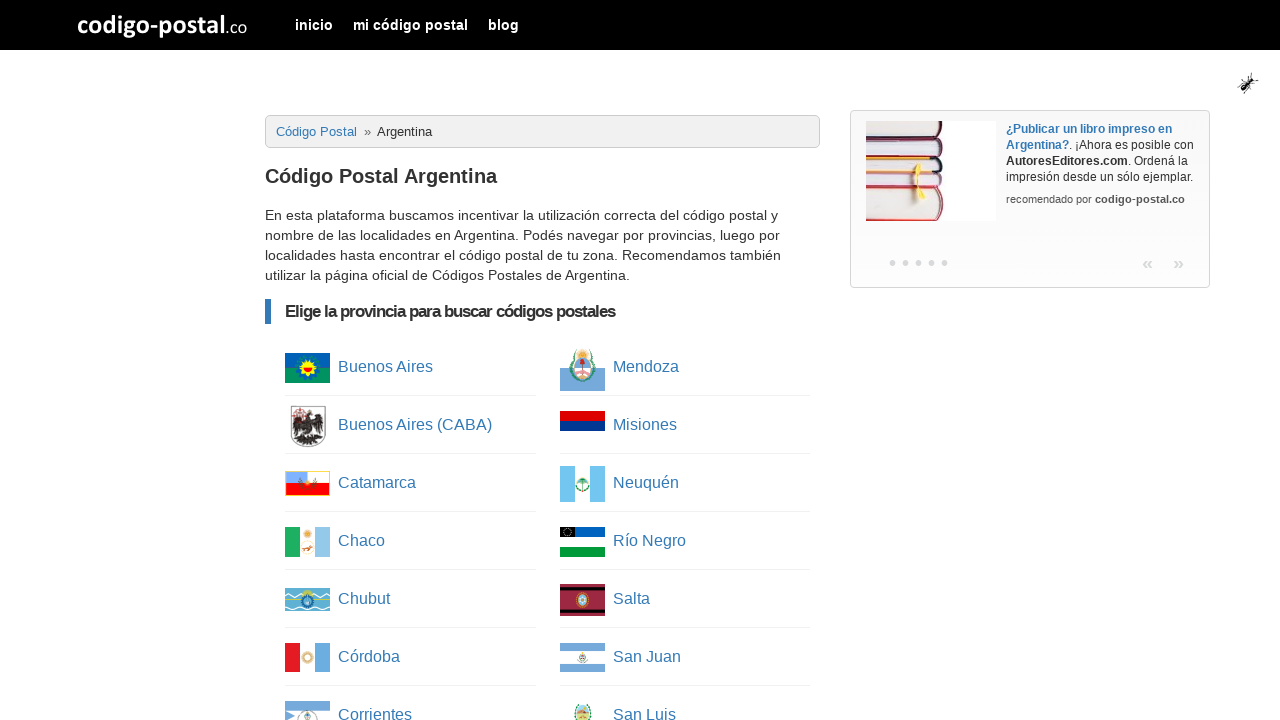

Clicked on the first province link at (308, 368) on ul.column-list li:first-child a
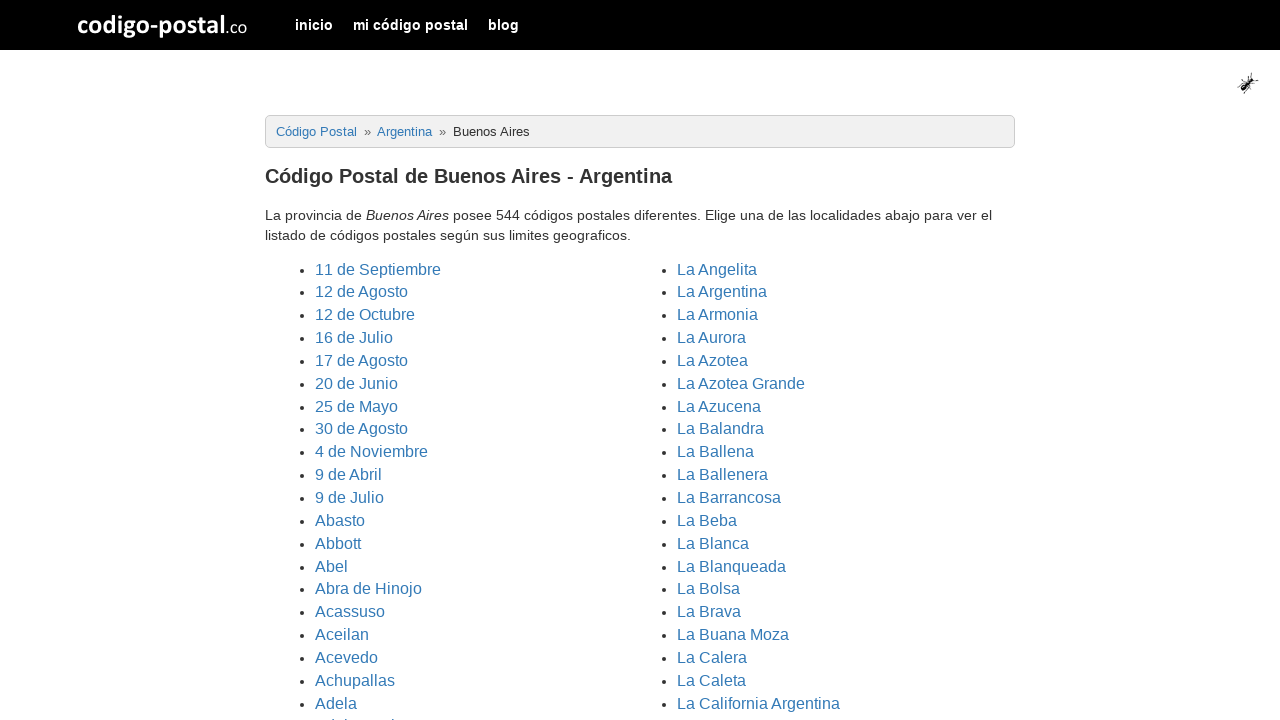

Waited for cities/localities list to load
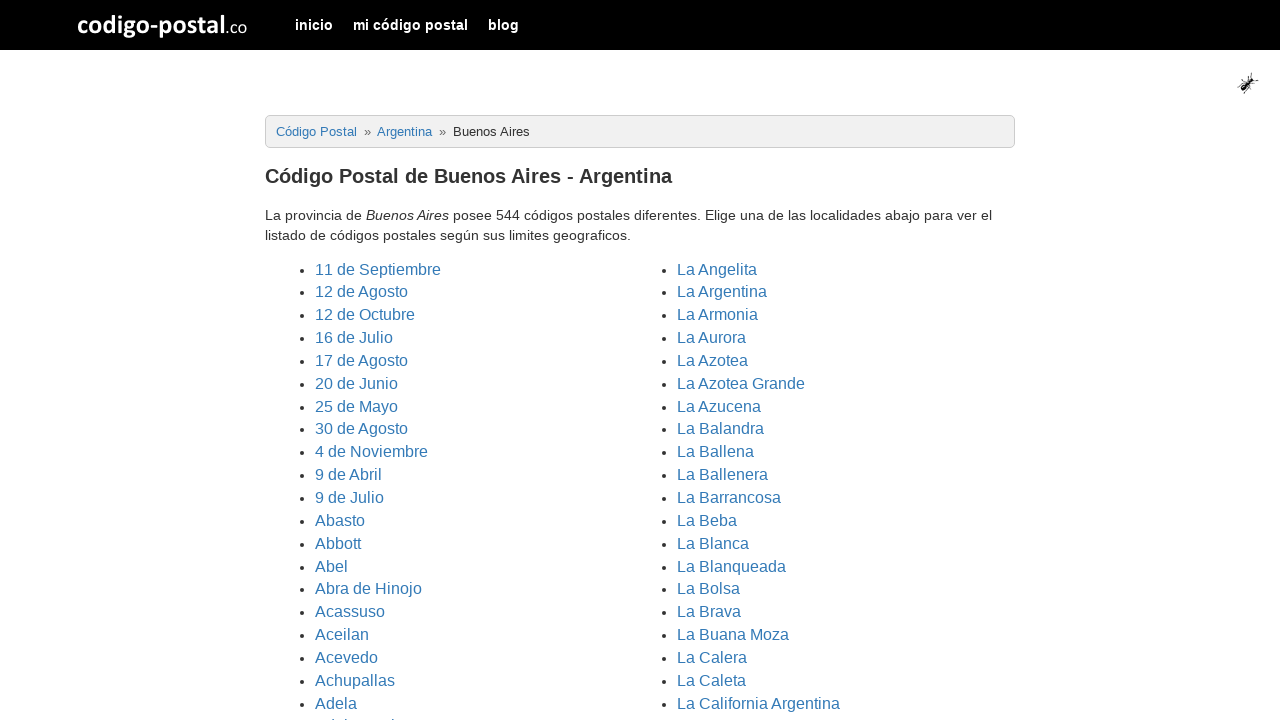

Clicked on the first locality link at (378, 269) on ul.cities li:first-child a
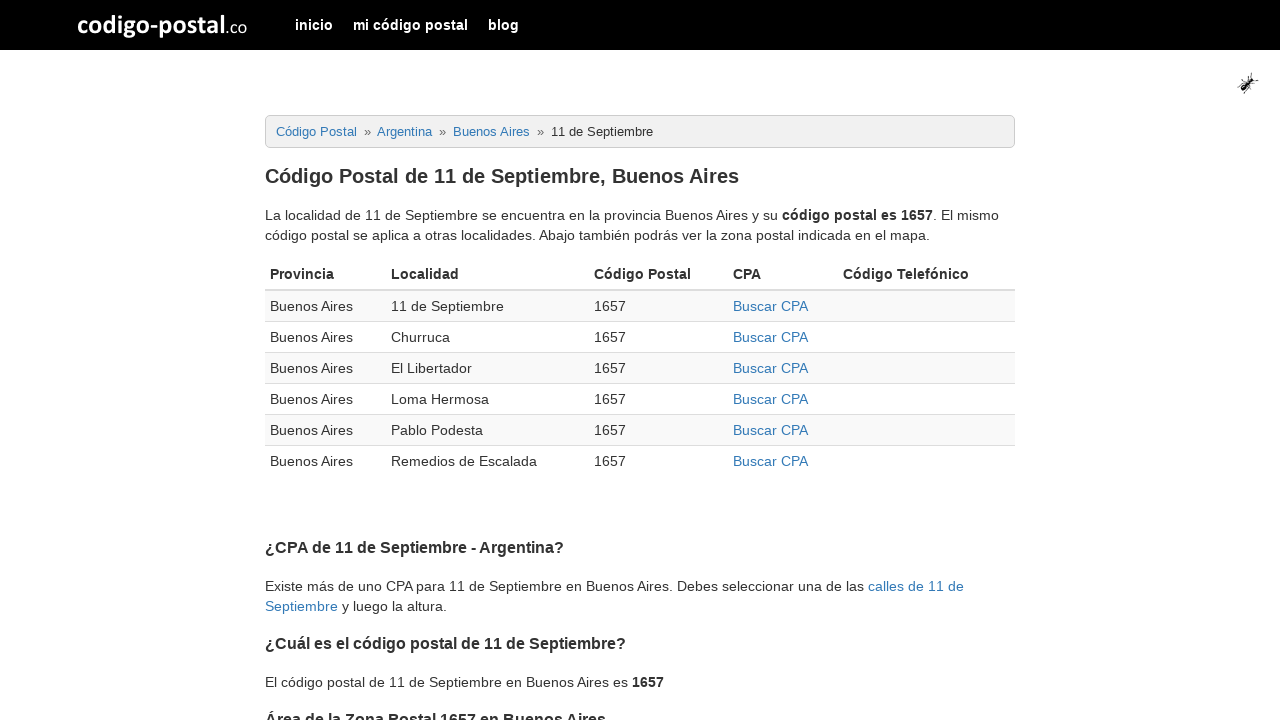

Waited for postal codes table to load
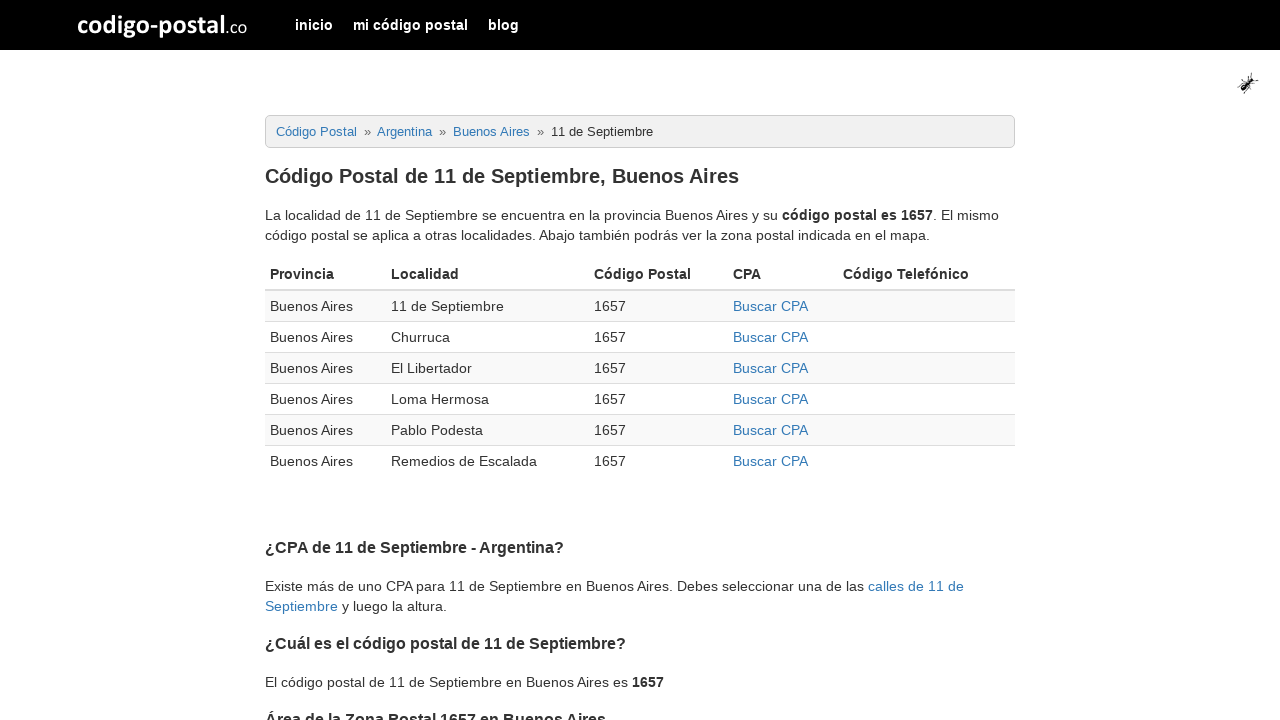

Clicked on the first CPA link in the table at (770, 306) on div.table-responsive table tbody tr:first-child td:nth-child(4) a
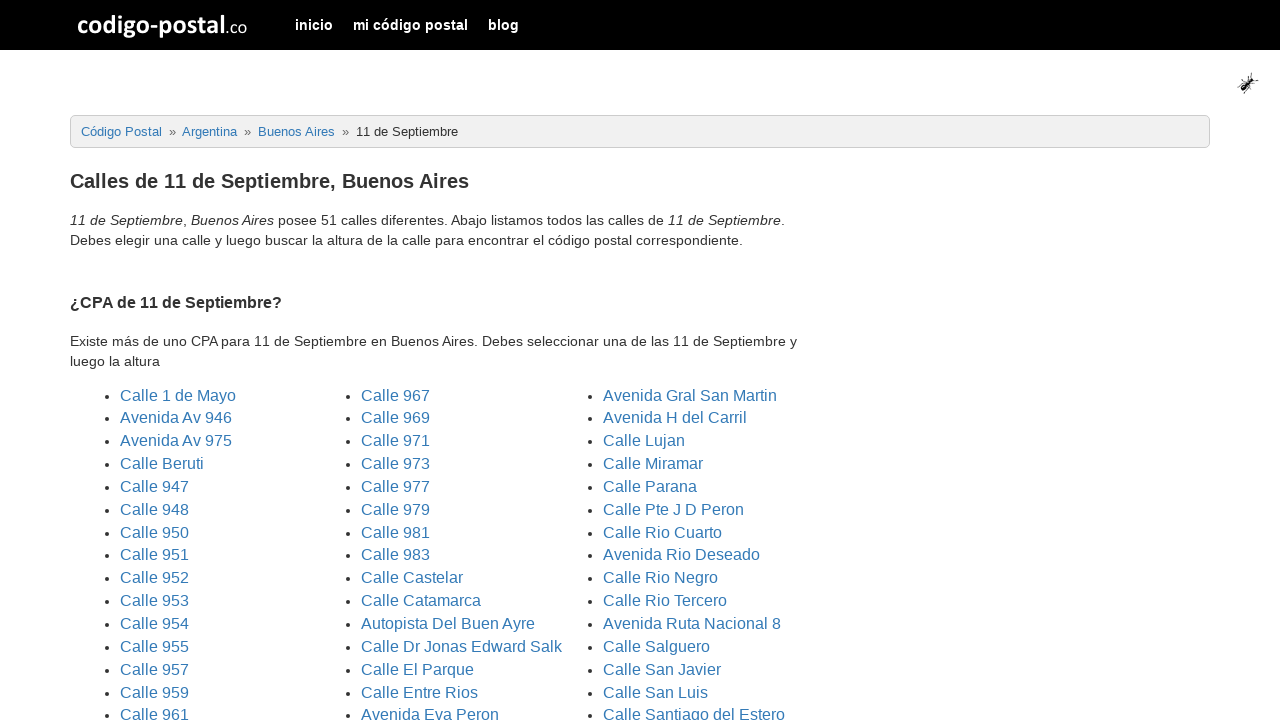

Waited for street list to load
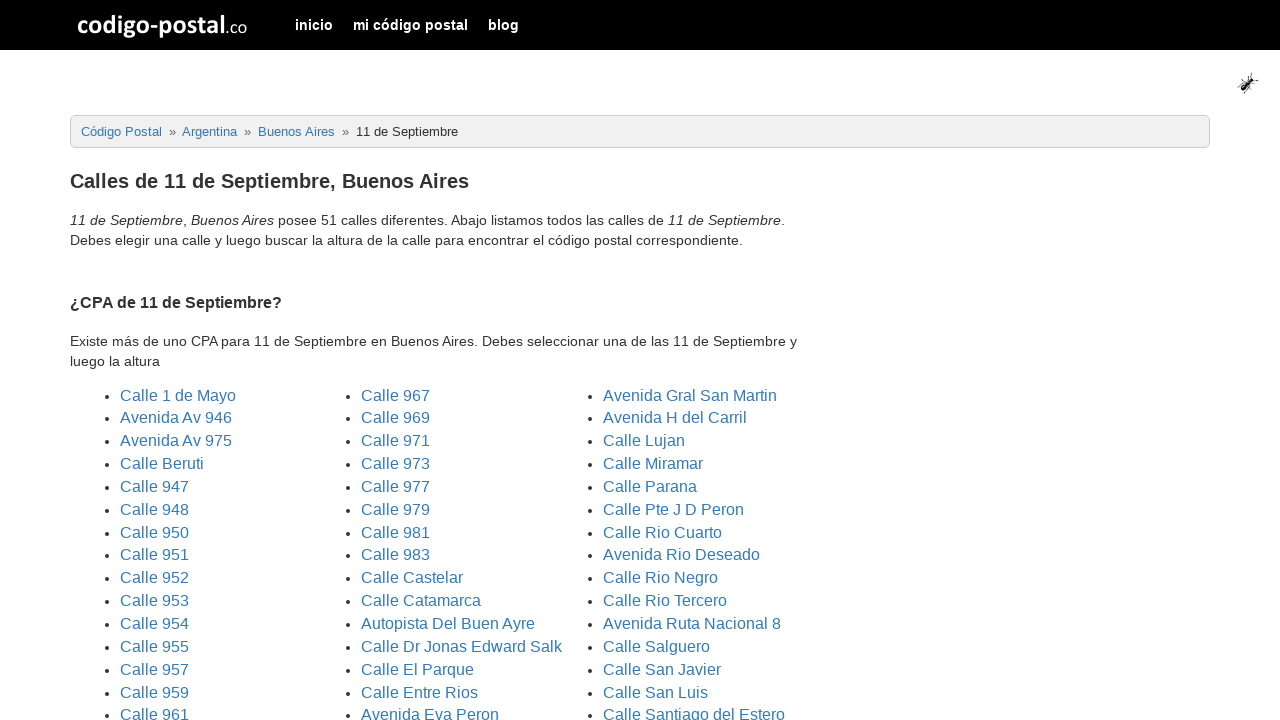

Clicked on the first street link at (178, 395) on ul.three_columns li:first-child a
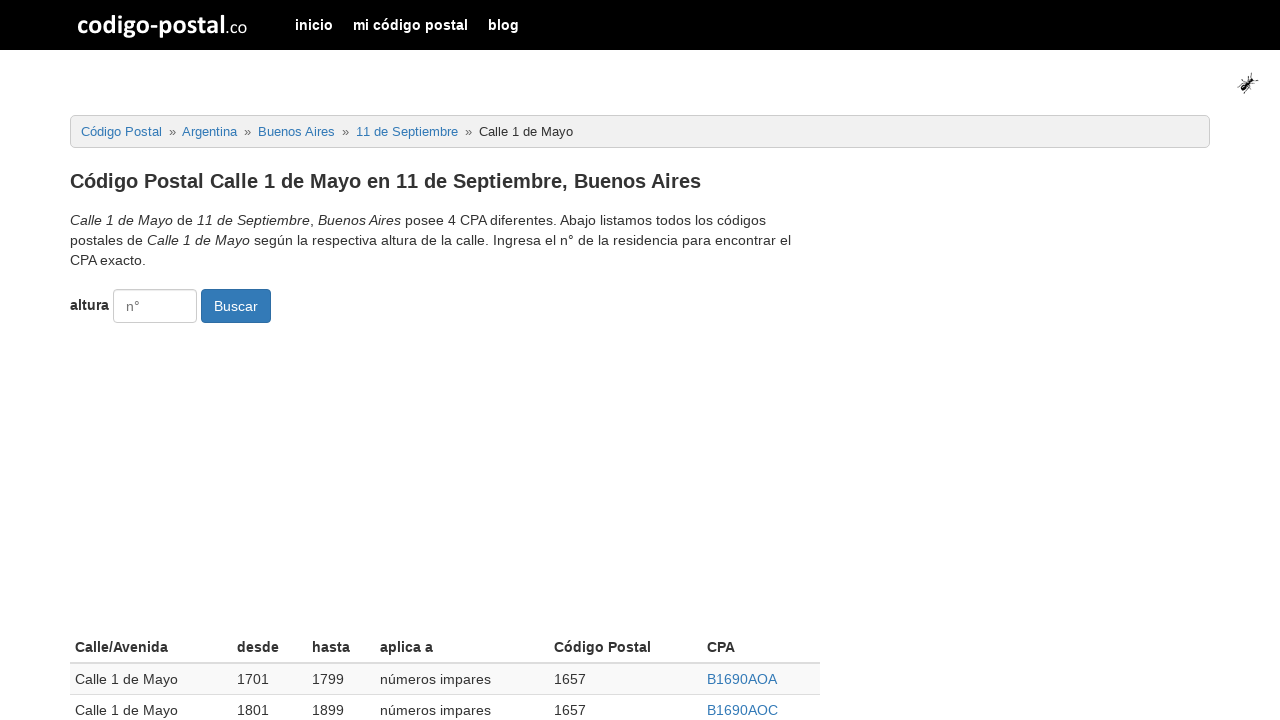

Waited for final results table to load
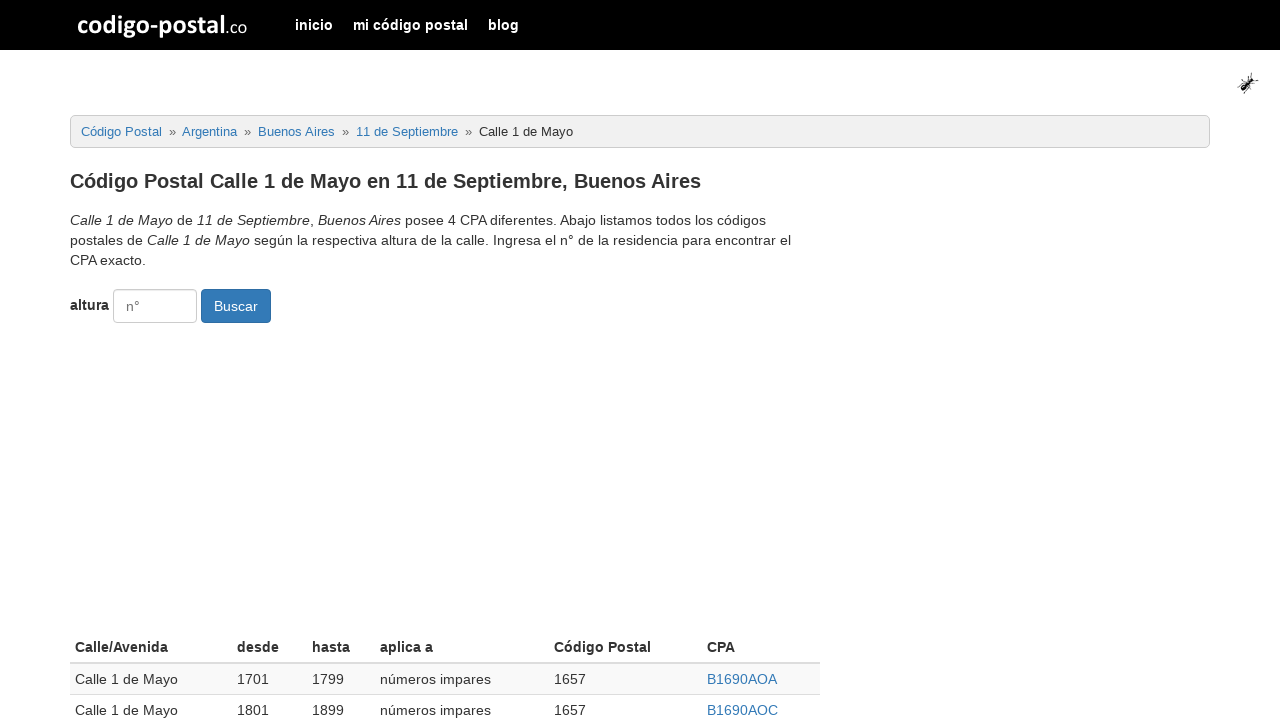

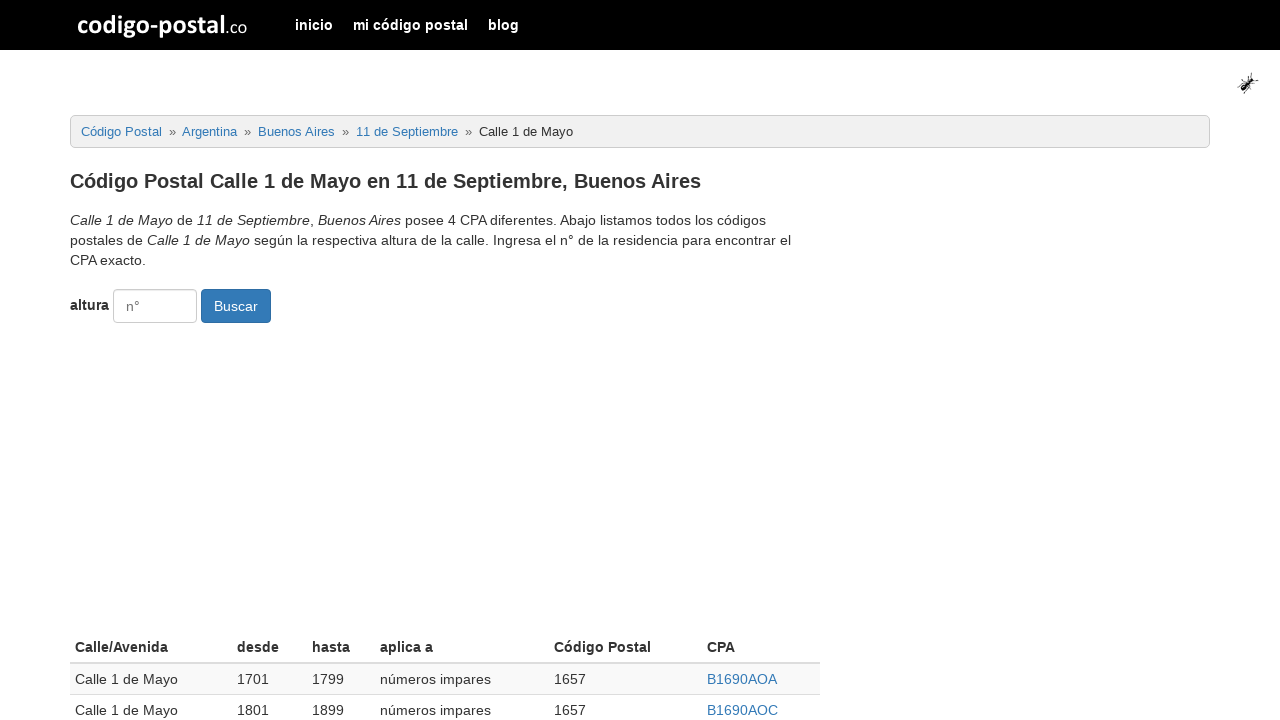